Demonstrates clicking on the cart icon element on the GreenKart shopping page

Starting URL: https://rahulshettyacademy.com/seleniumPractise/#/

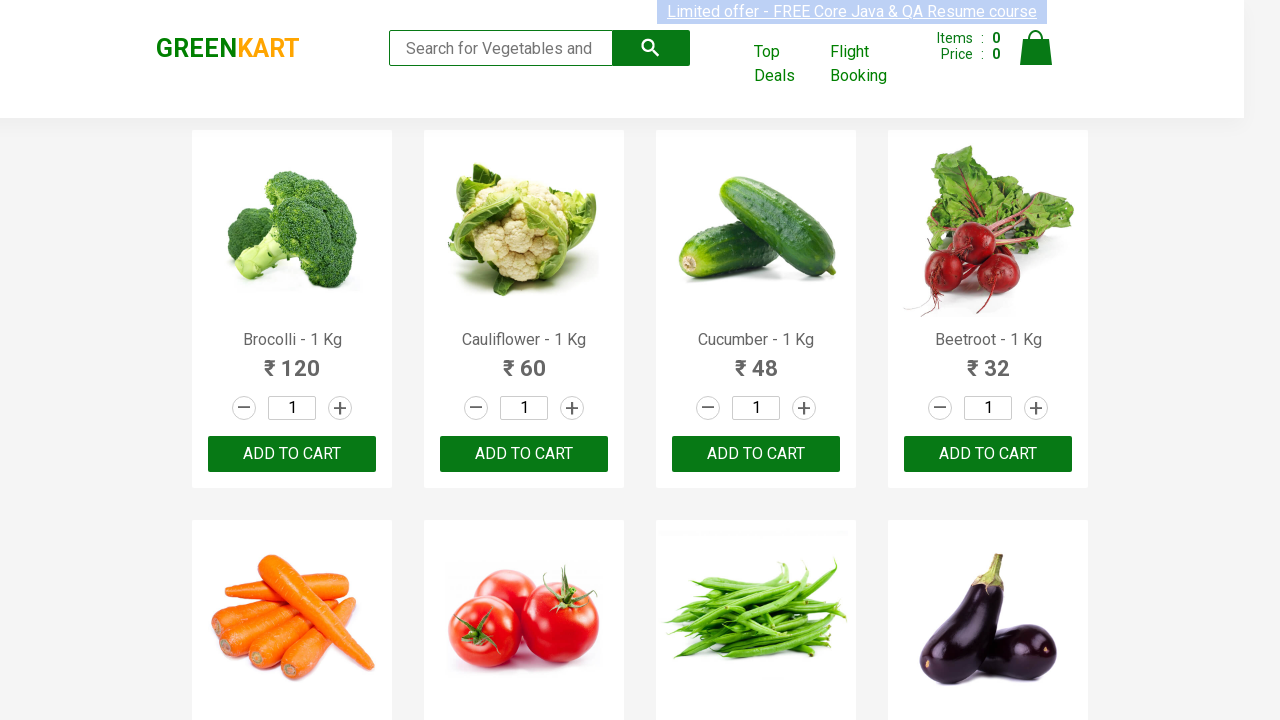

Navigated to GreenKart shopping page
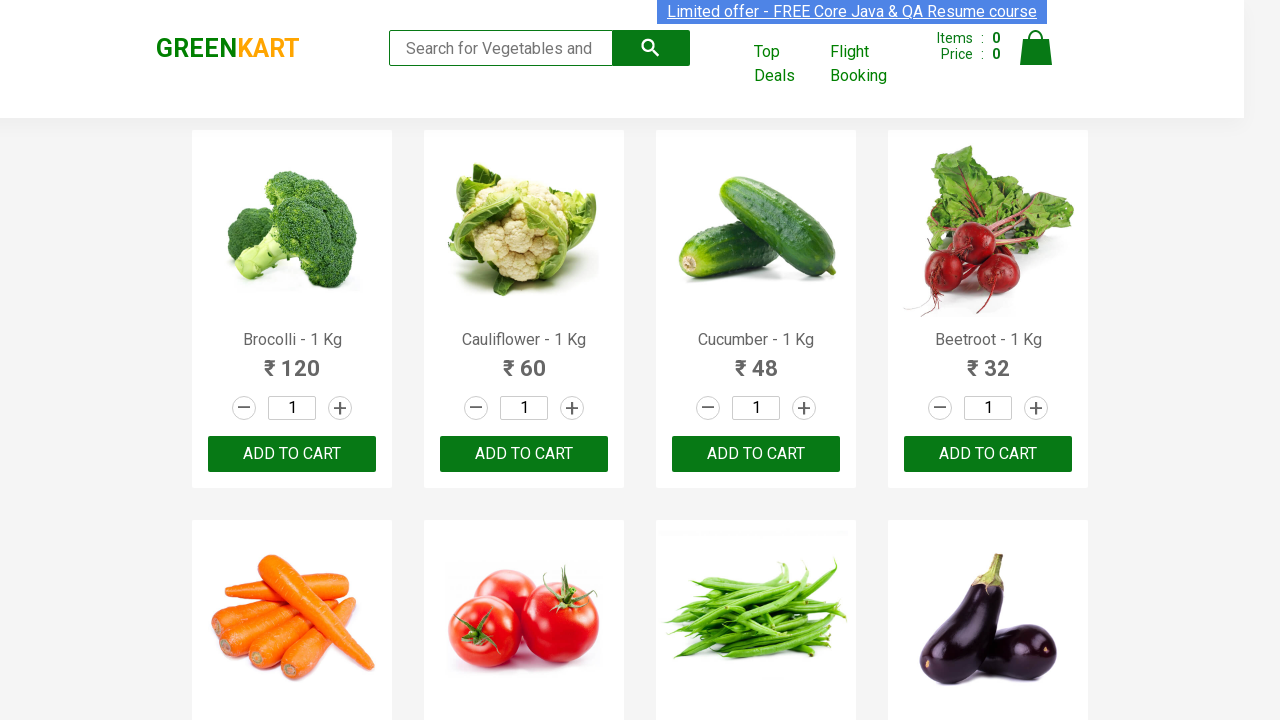

Clicked on the cart icon element at (1036, 59) on a.cart-icon
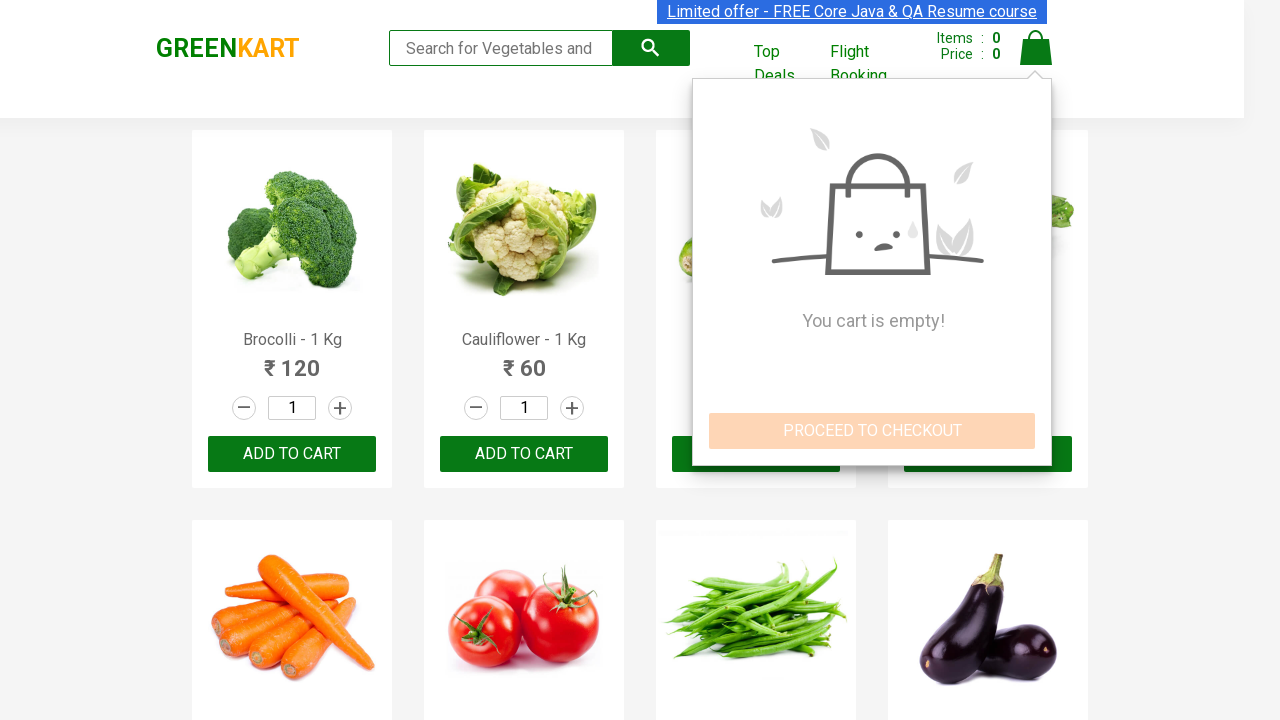

Waited for cart UI to load
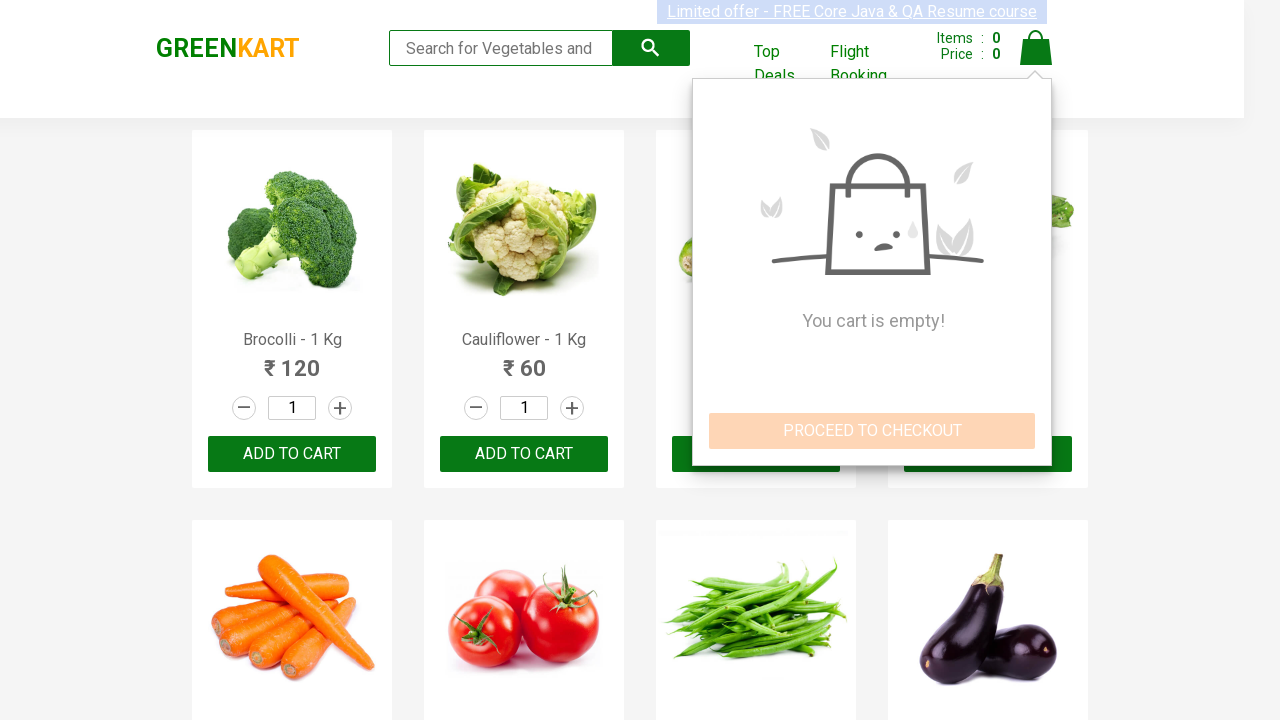

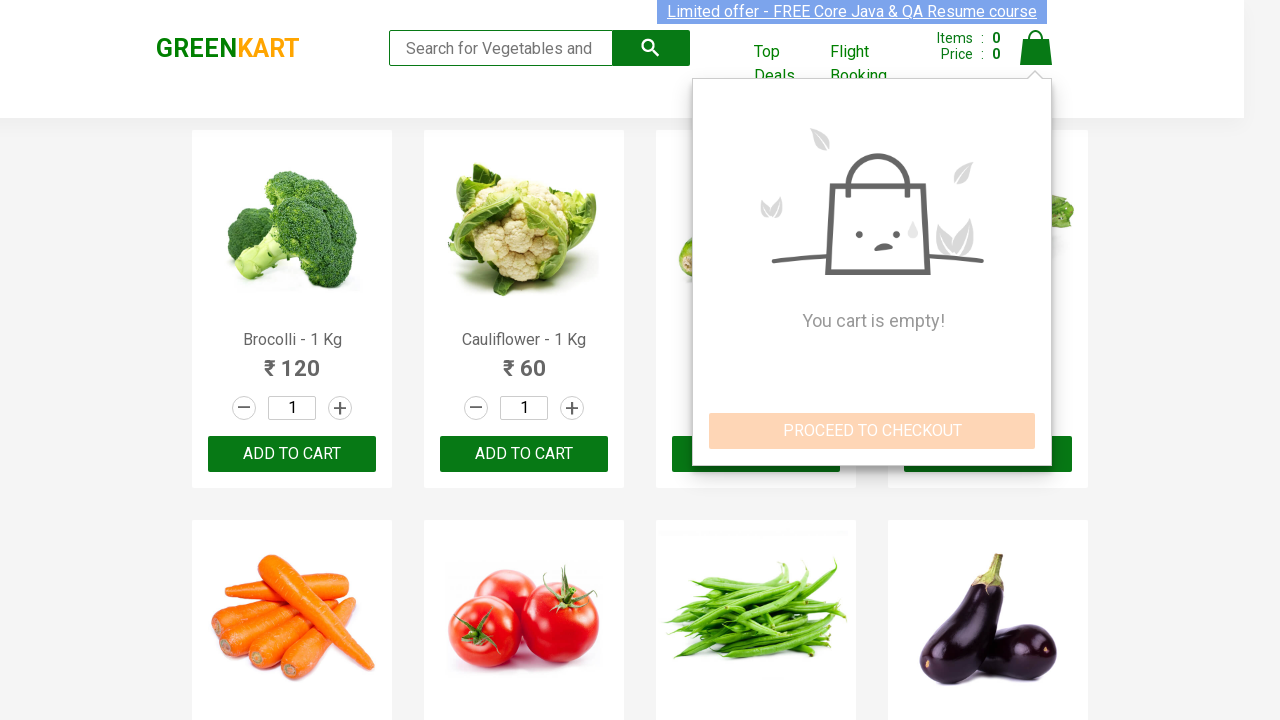